Tests keyboard input operations on a registration form by entering text in the First Name field

Starting URL: http://demo.automationtesting.in/Register.html

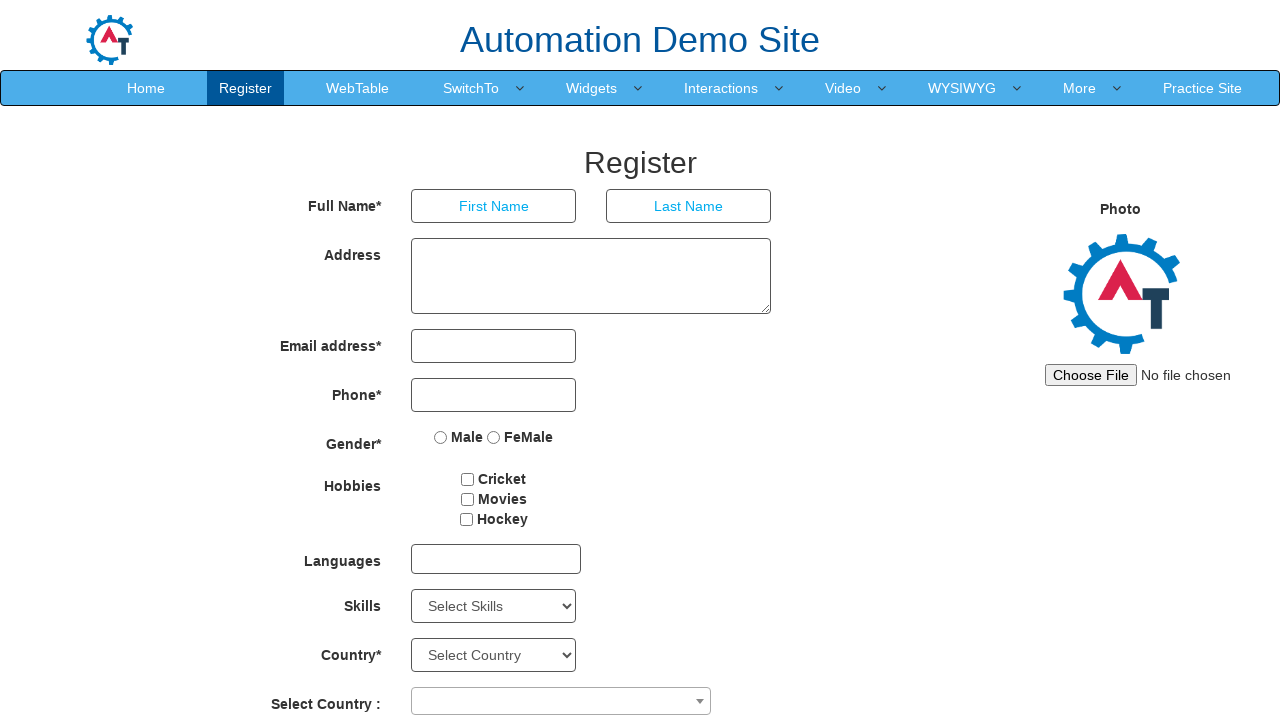

Filled First Name field with 'Aarti' on //input[@placeholder='First Name']
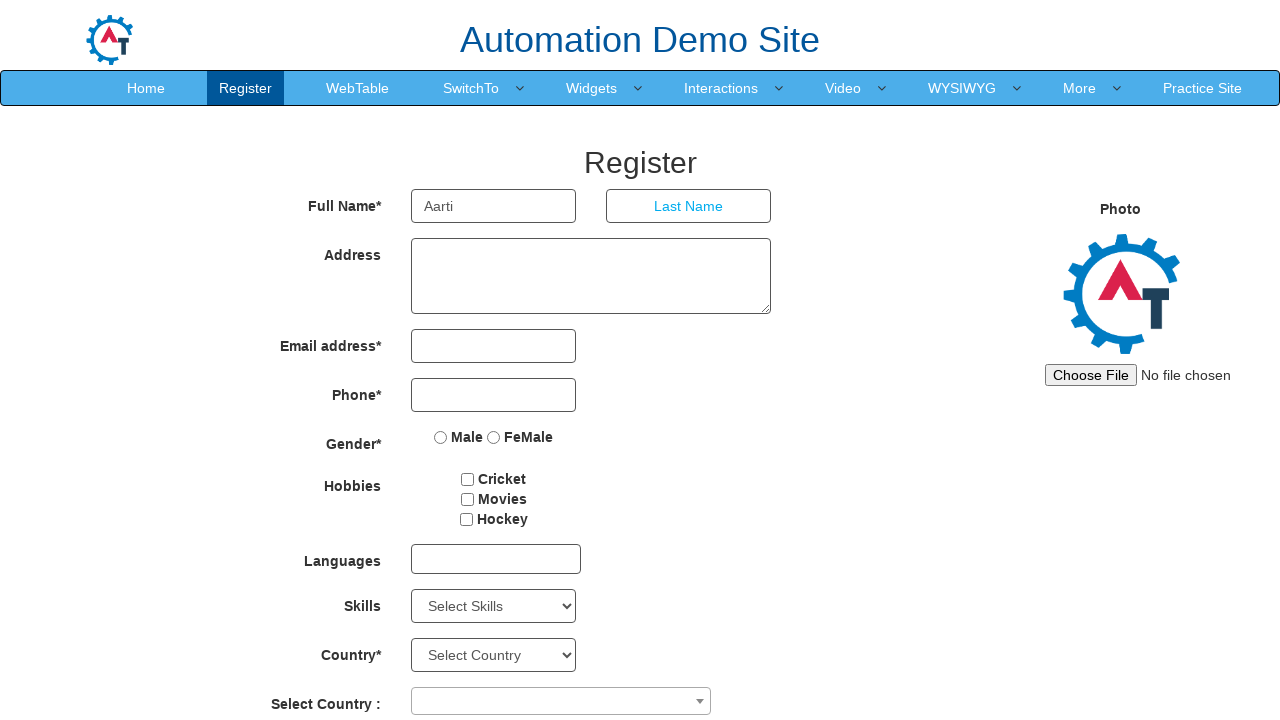

Waited 3 seconds for action to complete
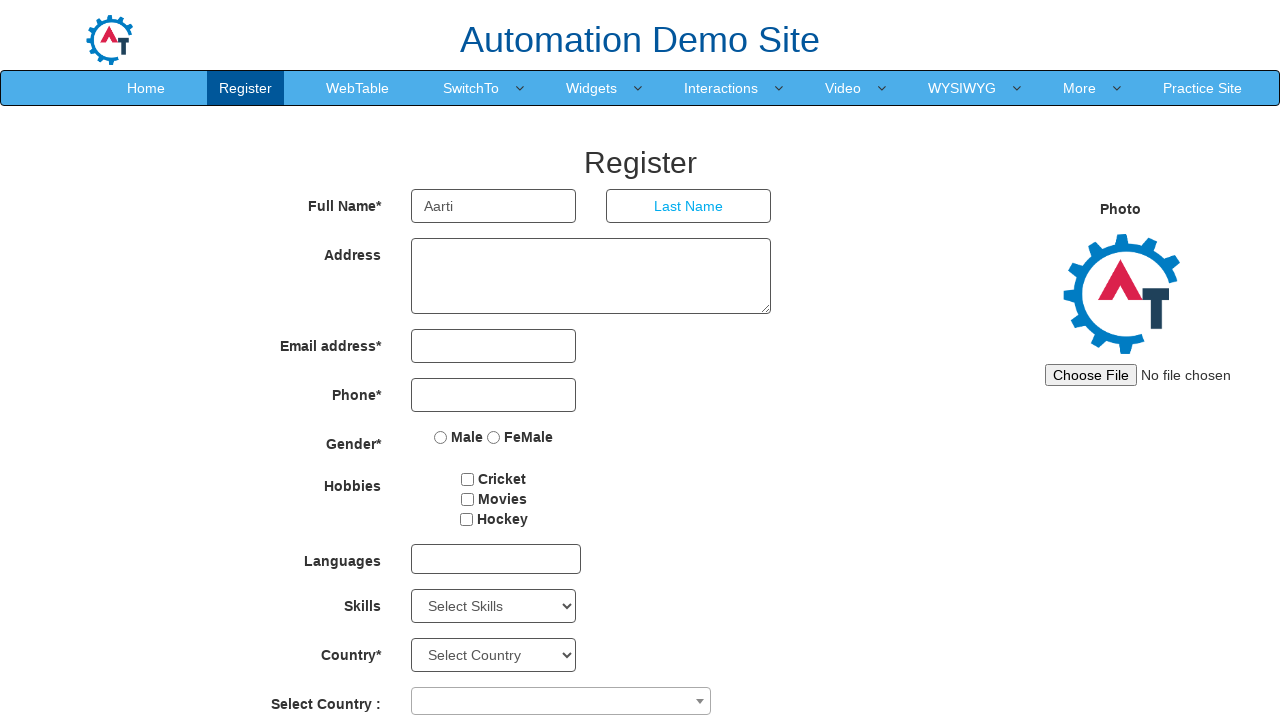

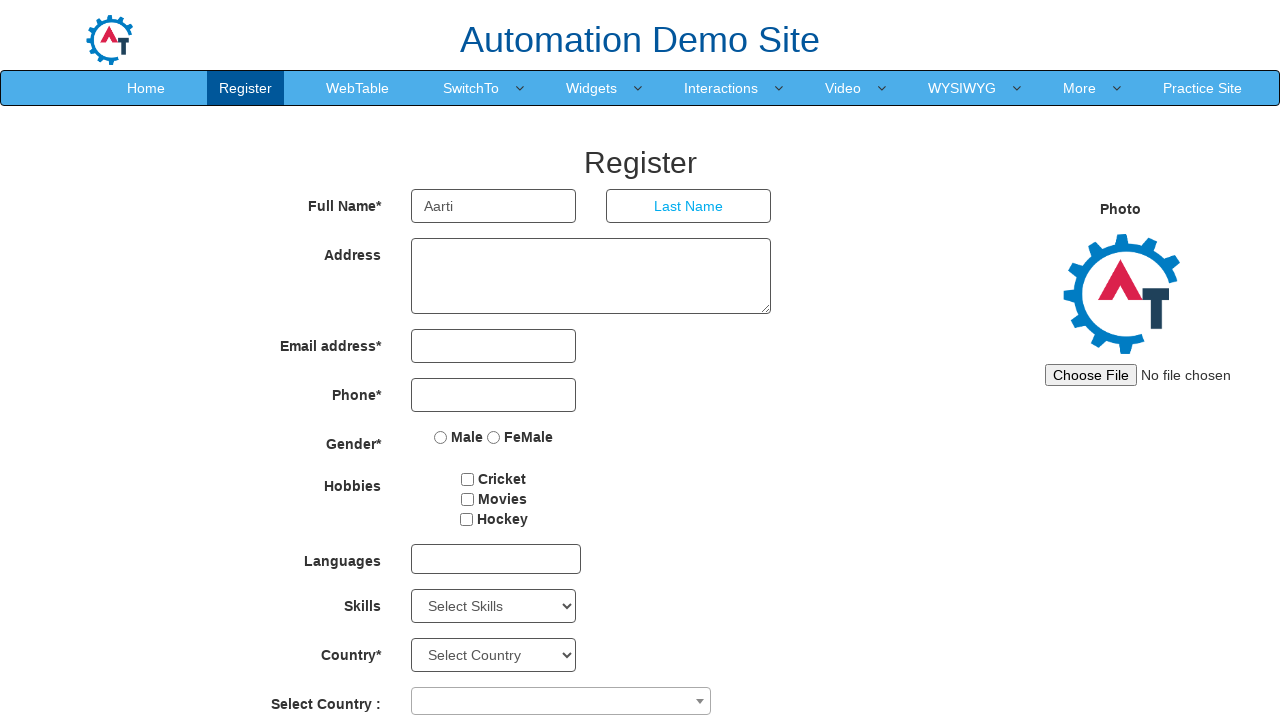